Tests JavaScript alert handling by clicking a button, accepting an alert dialog, reading a value from the page, calculating a result using a mathematical formula, and submitting the calculated value in a form.

Starting URL: http://suninjuly.github.io/alert_accept.html

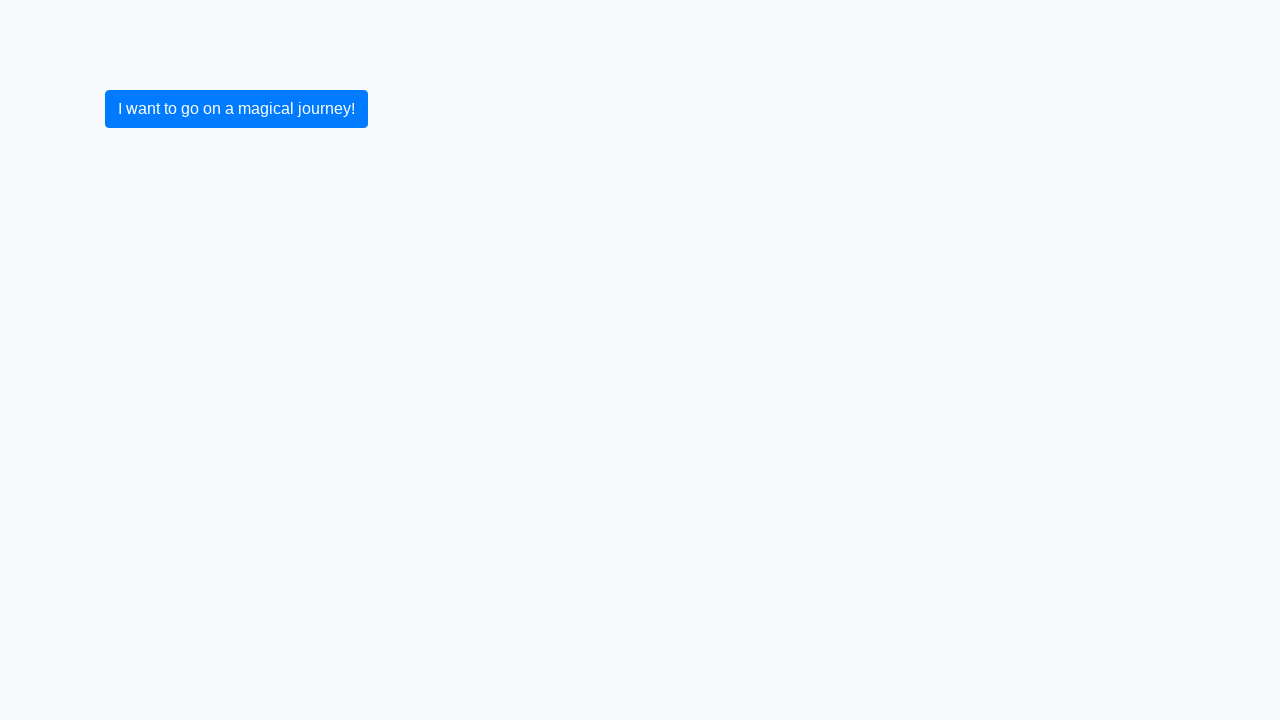

Set up dialog handler to accept alerts
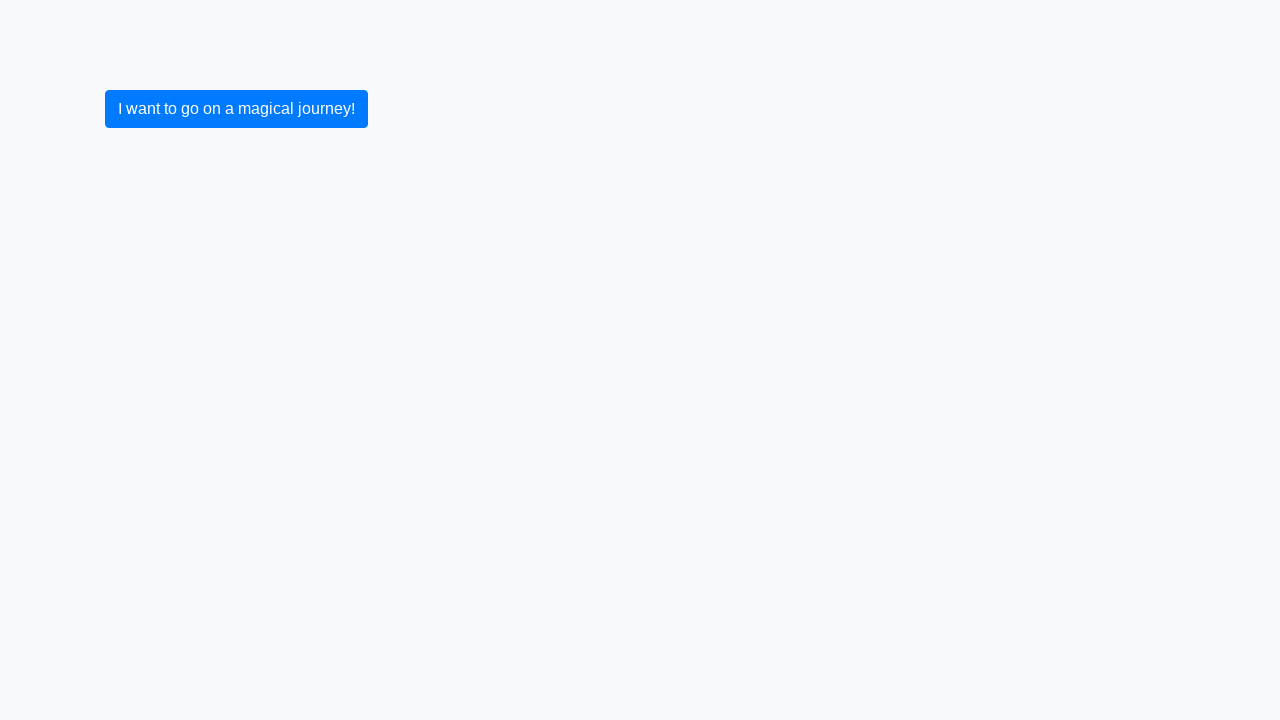

Clicked submit button to trigger alert at (236, 109) on button[type='submit']
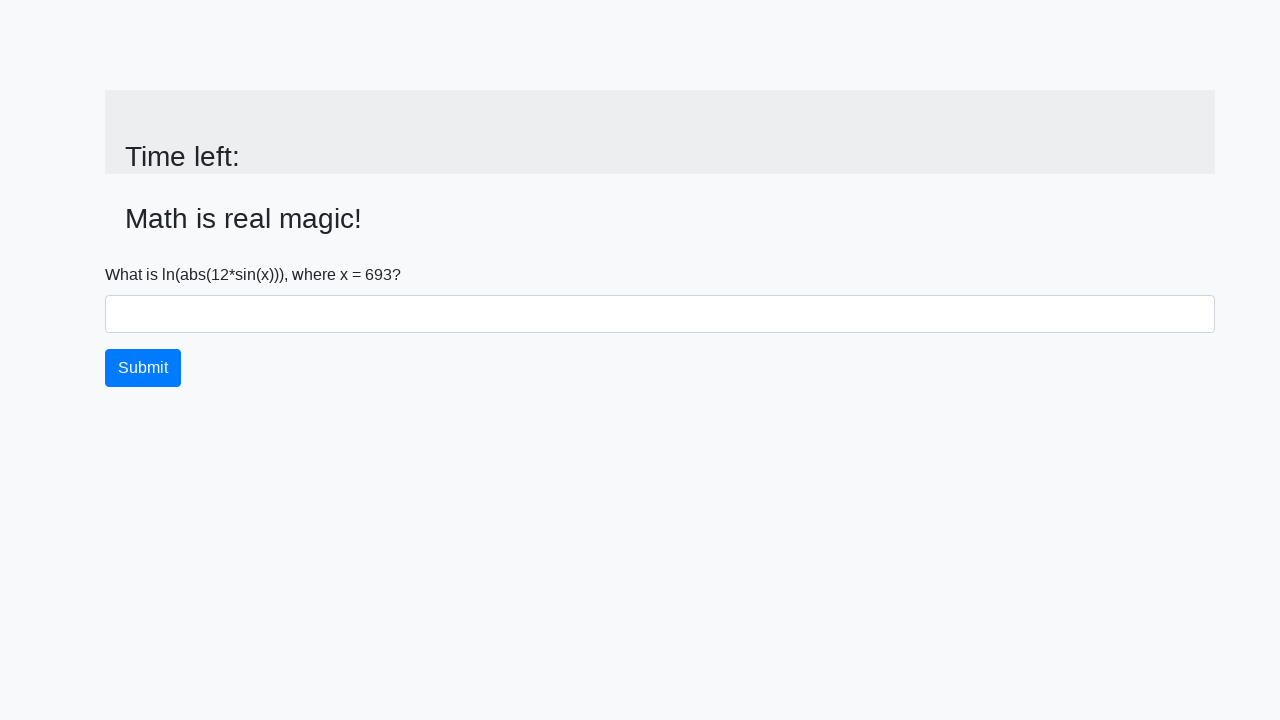

Alert was accepted and page updated with input value element
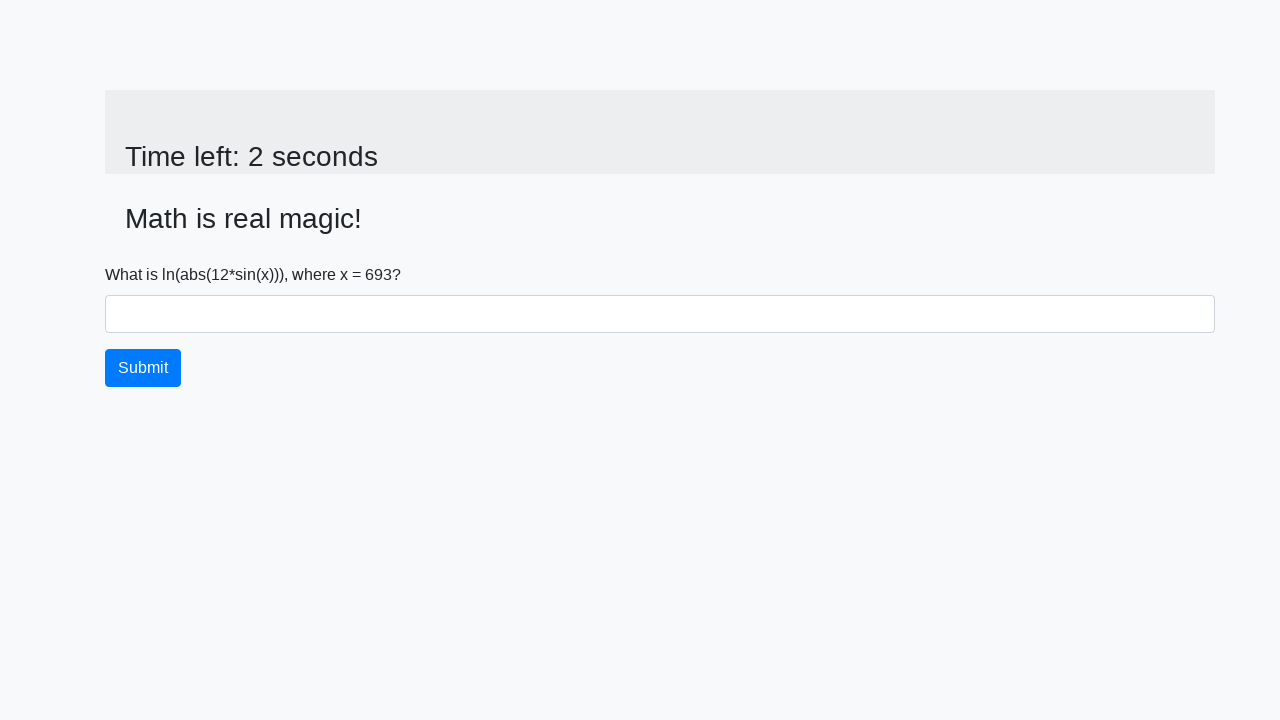

Retrieved value from page: 693
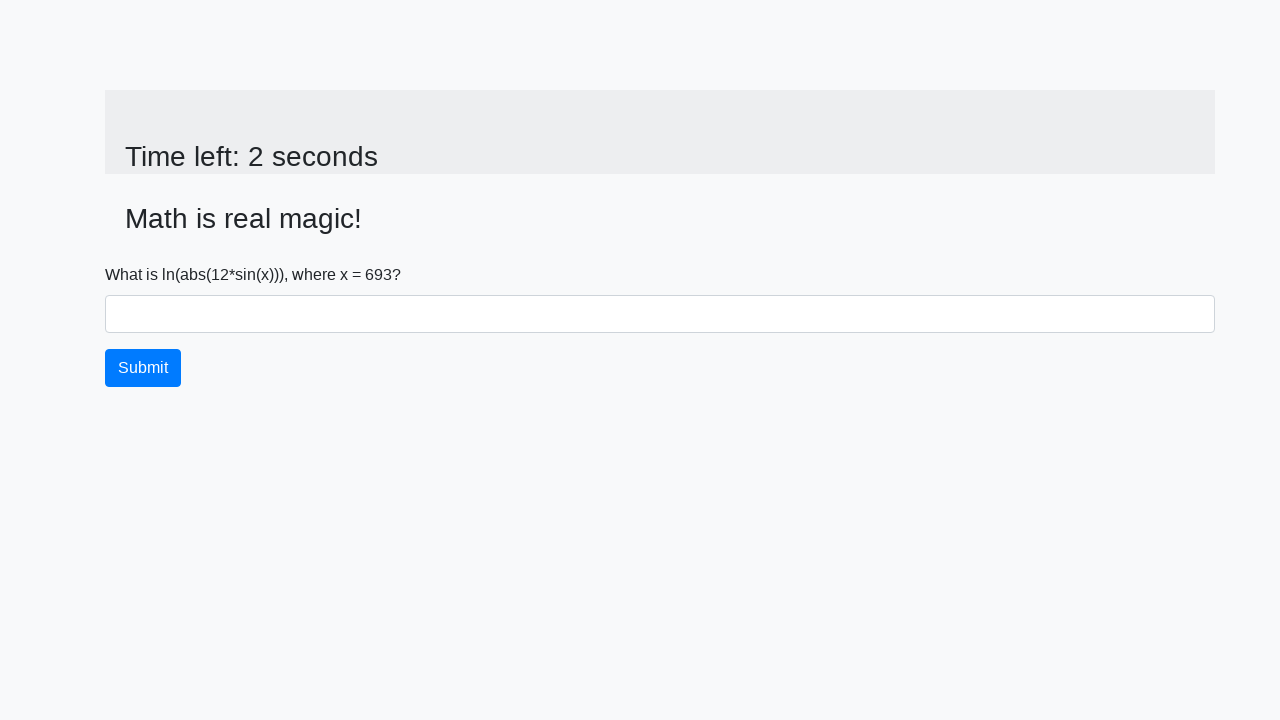

Calculated result using mathematical formula: 2.445522060133889
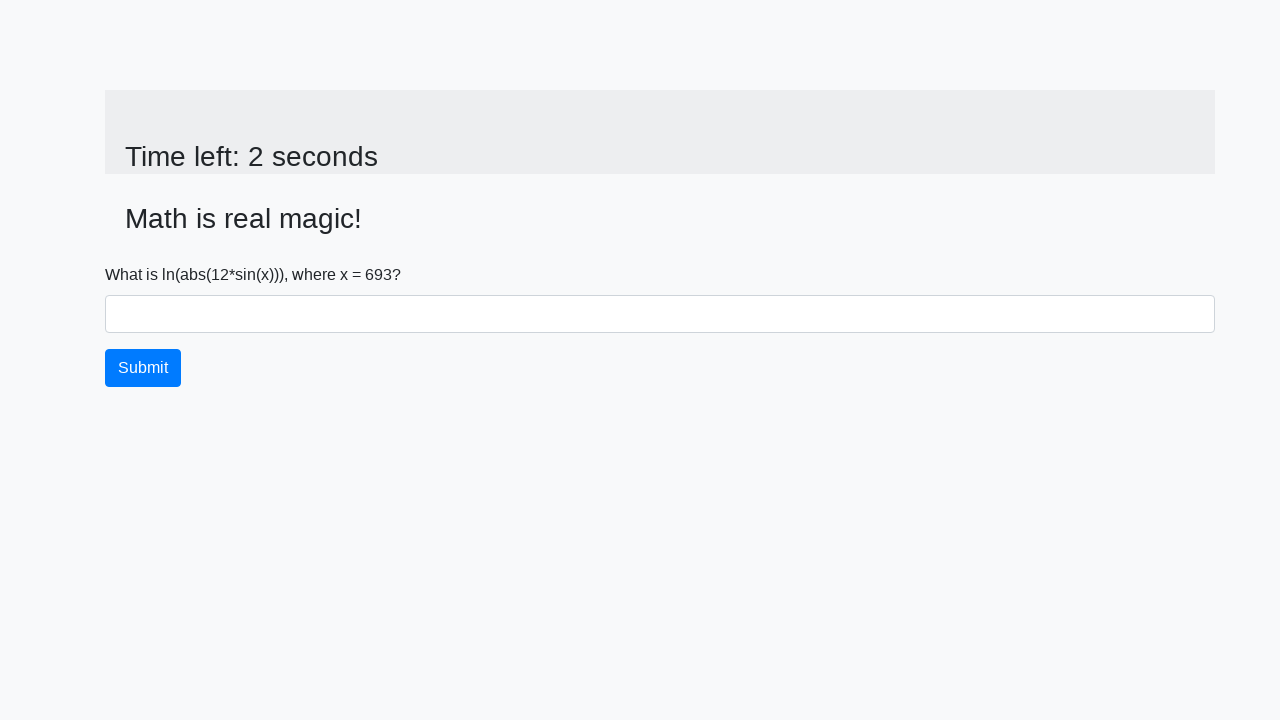

Filled input field with calculated value: 2.445522060133889 on input[name='text']
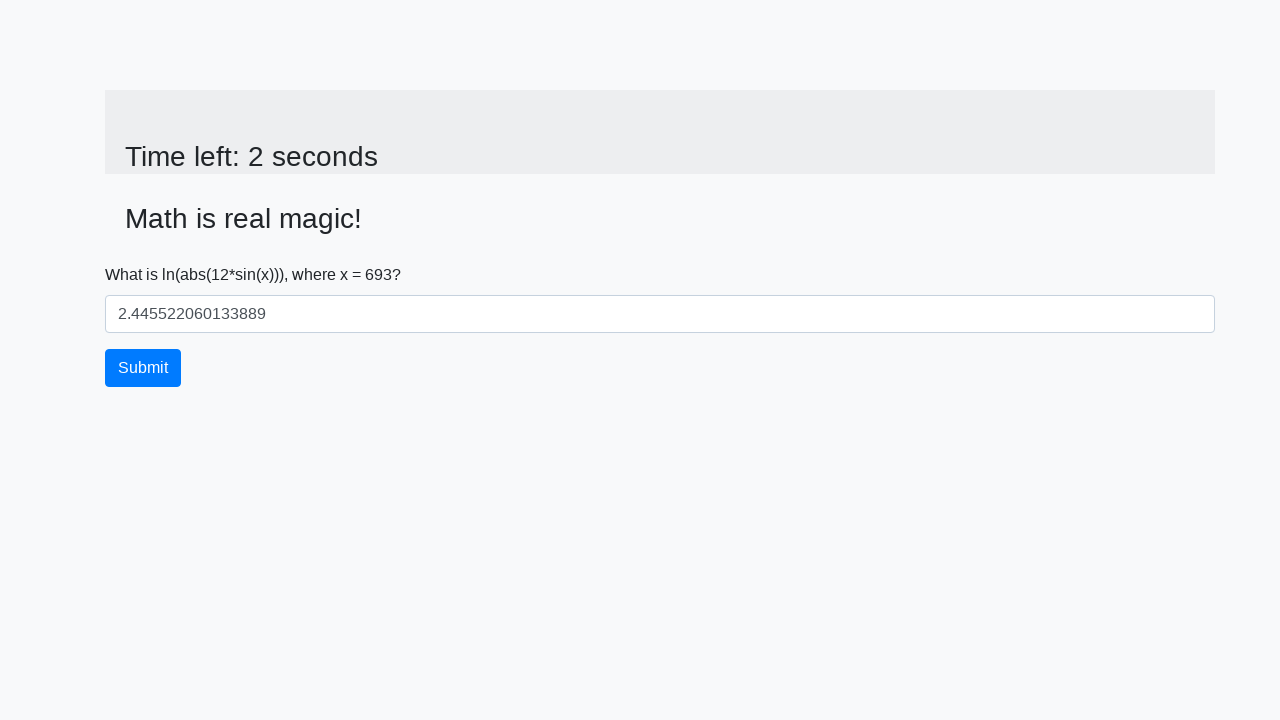

Clicked submit button to submit calculated value at (143, 368) on button[type='submit']
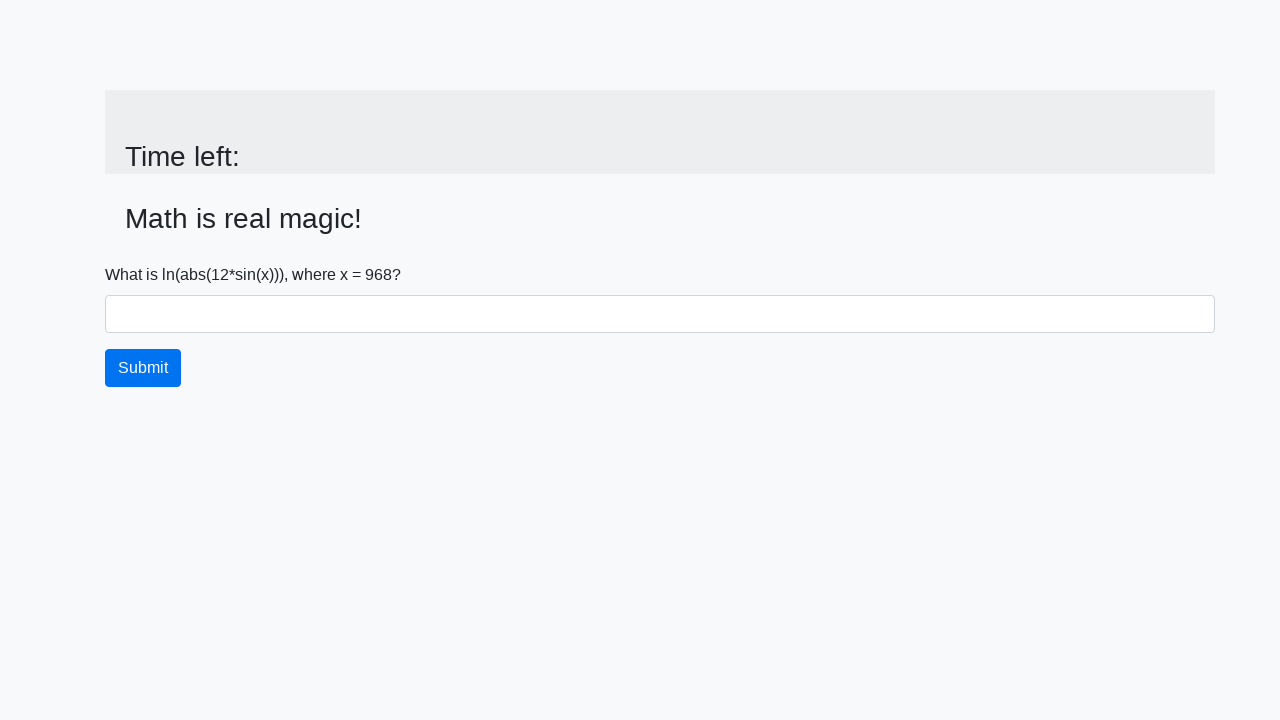

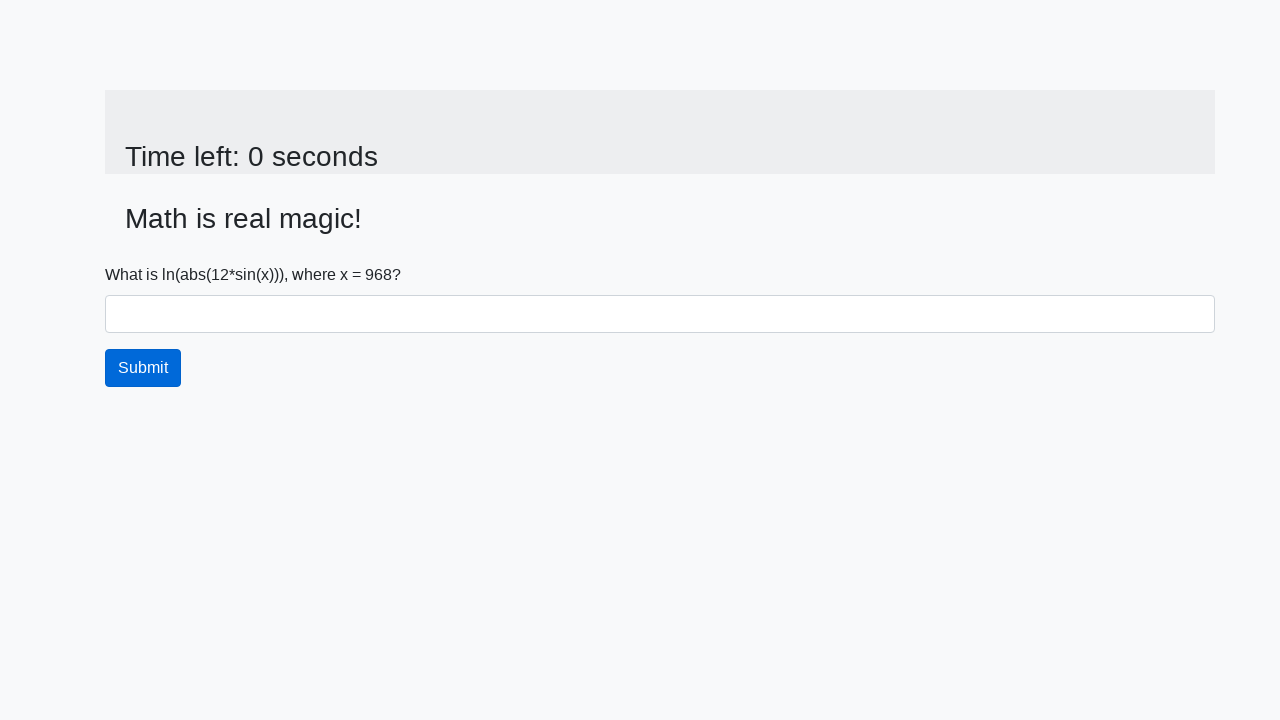